Navigates to the Neverwinter Nights server listing page on Beamdog and waits for the server list table to fully load with server data.

Starting URL: https://nwn.beamdog.net/

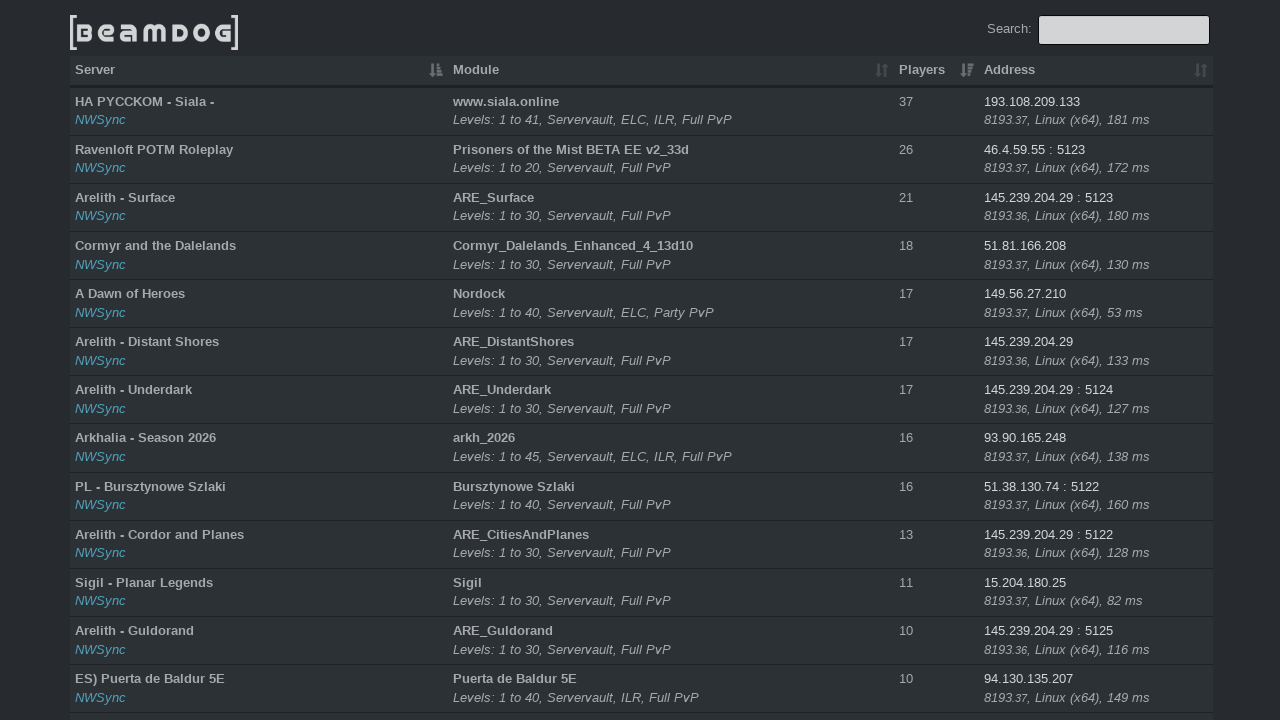

Navigated to Neverwinter Nights server listing page
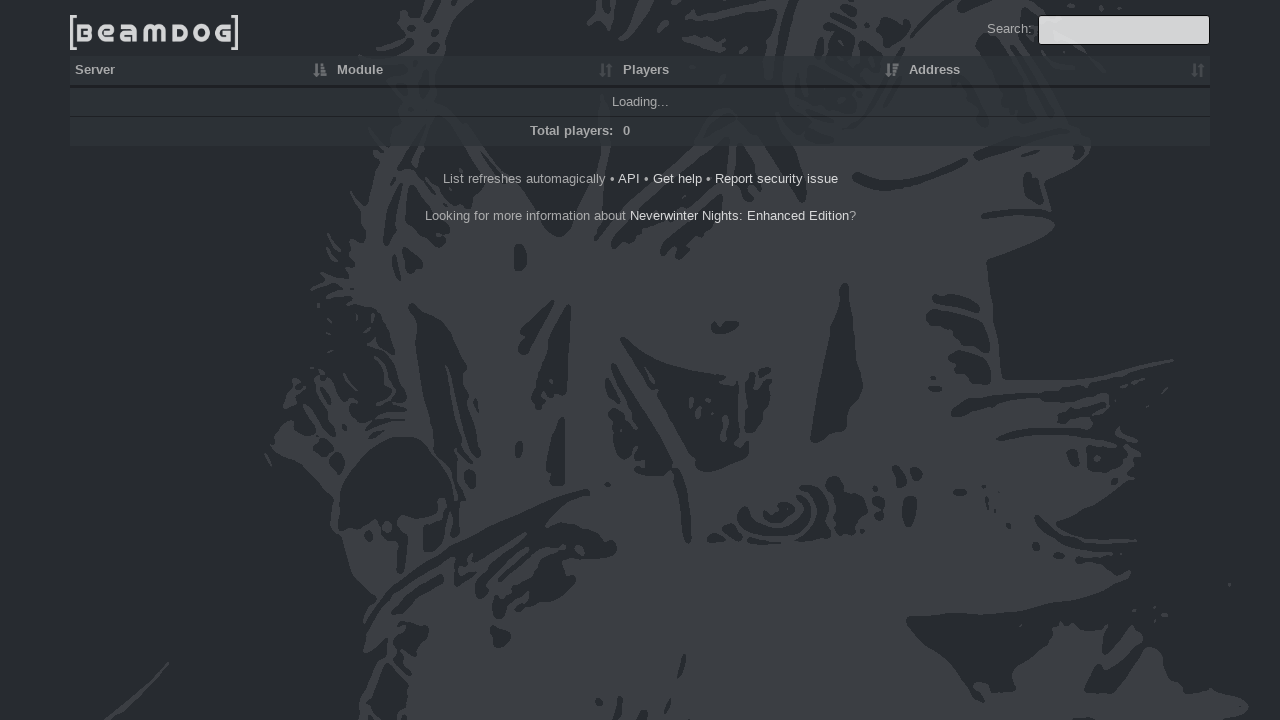

Server list table appeared
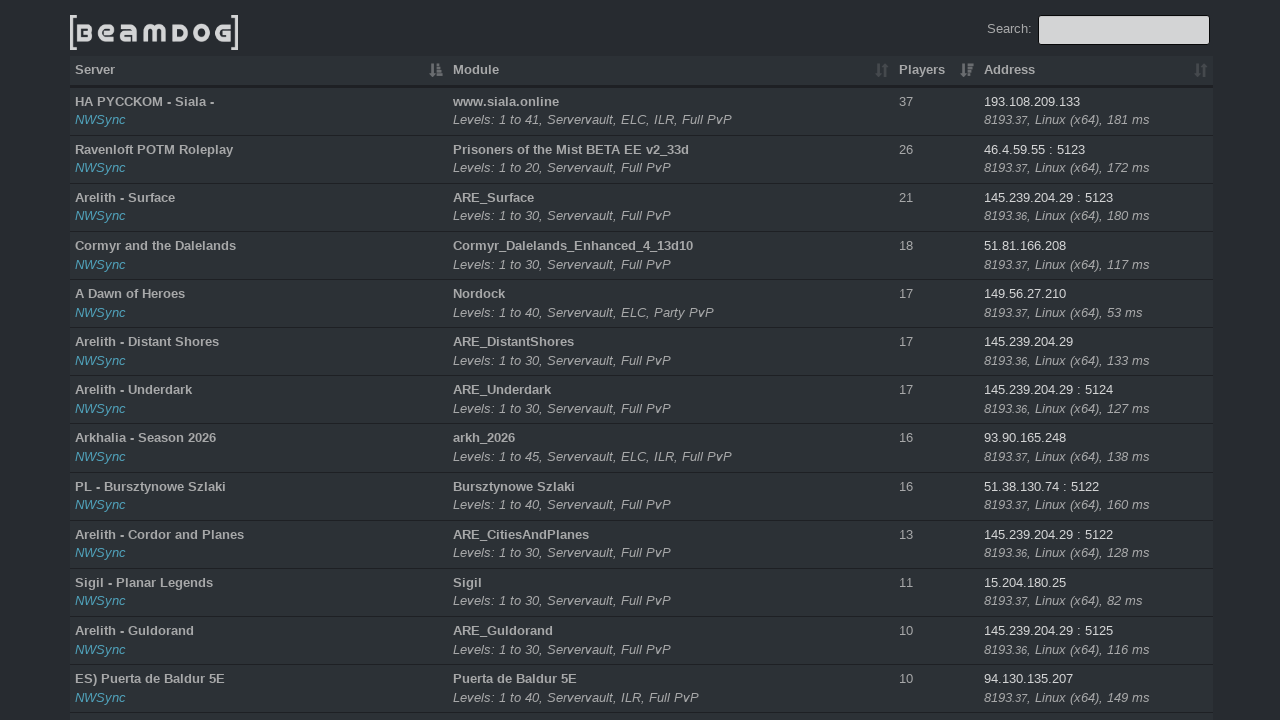

Retrieved table body element
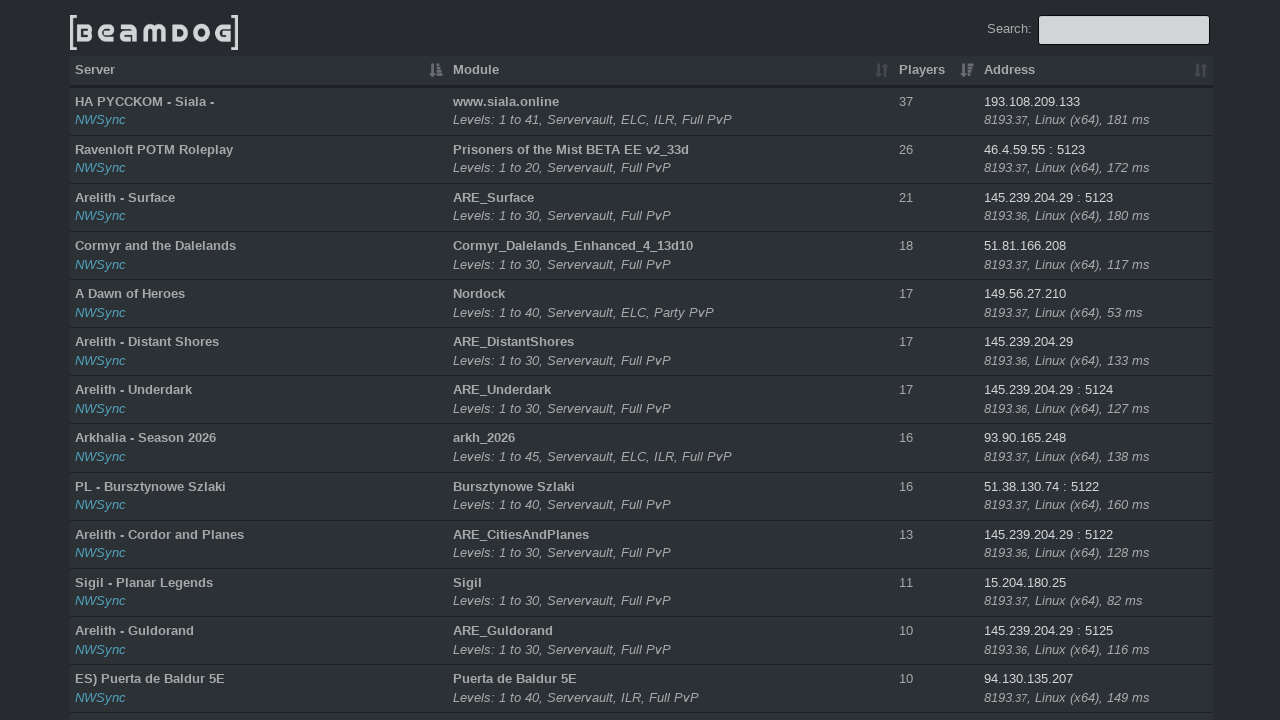

Server data fully loaded (no longer showing Loading text)
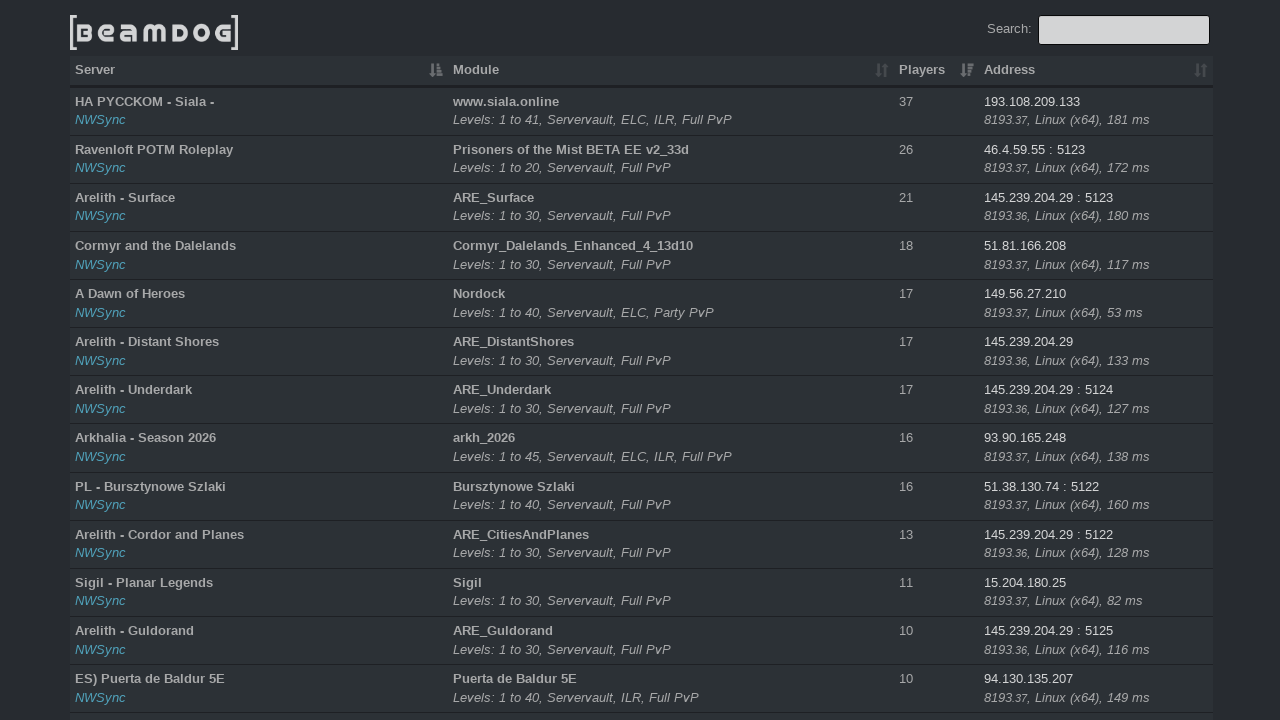

Verified specific server 'ES) Puerta de Baldur 5E' appeared in the list
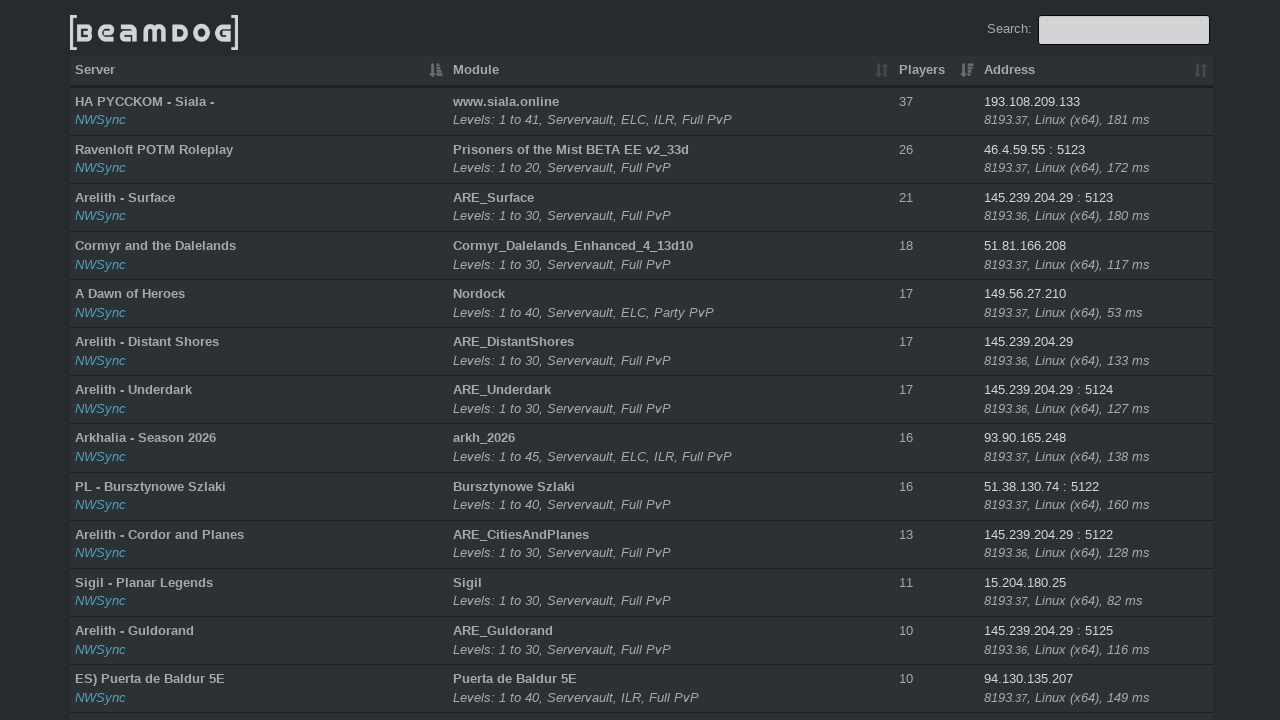

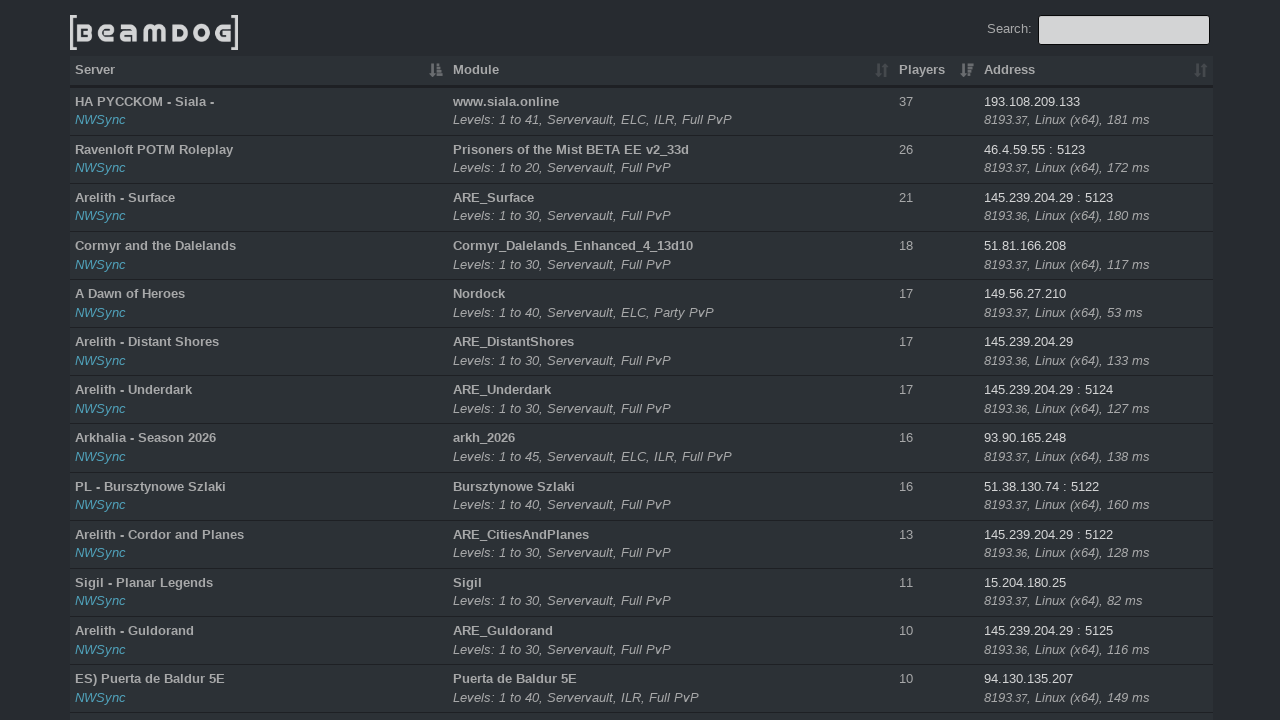